Verifies that the navigation menu on Captiva Software's website contains a "CAPTIVA ACADEMY" link by checking the text content of a specific navigation element.

Starting URL: https://captivasoft.net

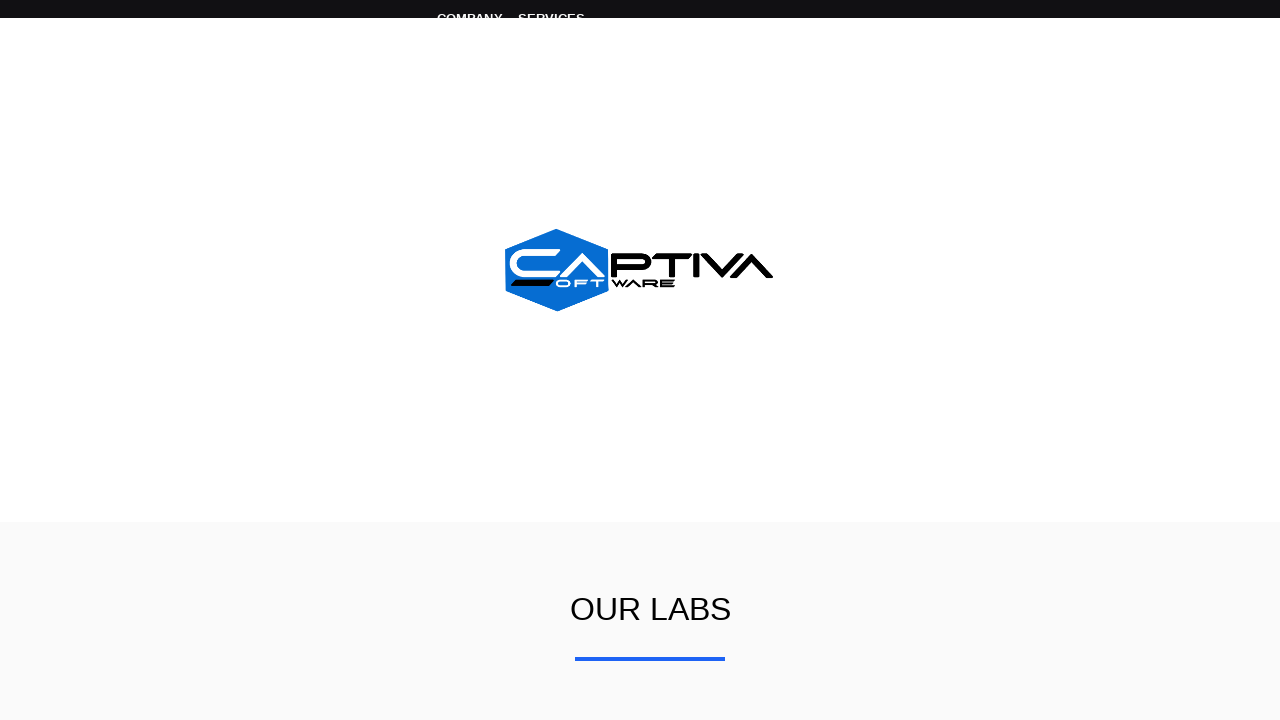

Located CAPTIVA ACADEMY navigation element
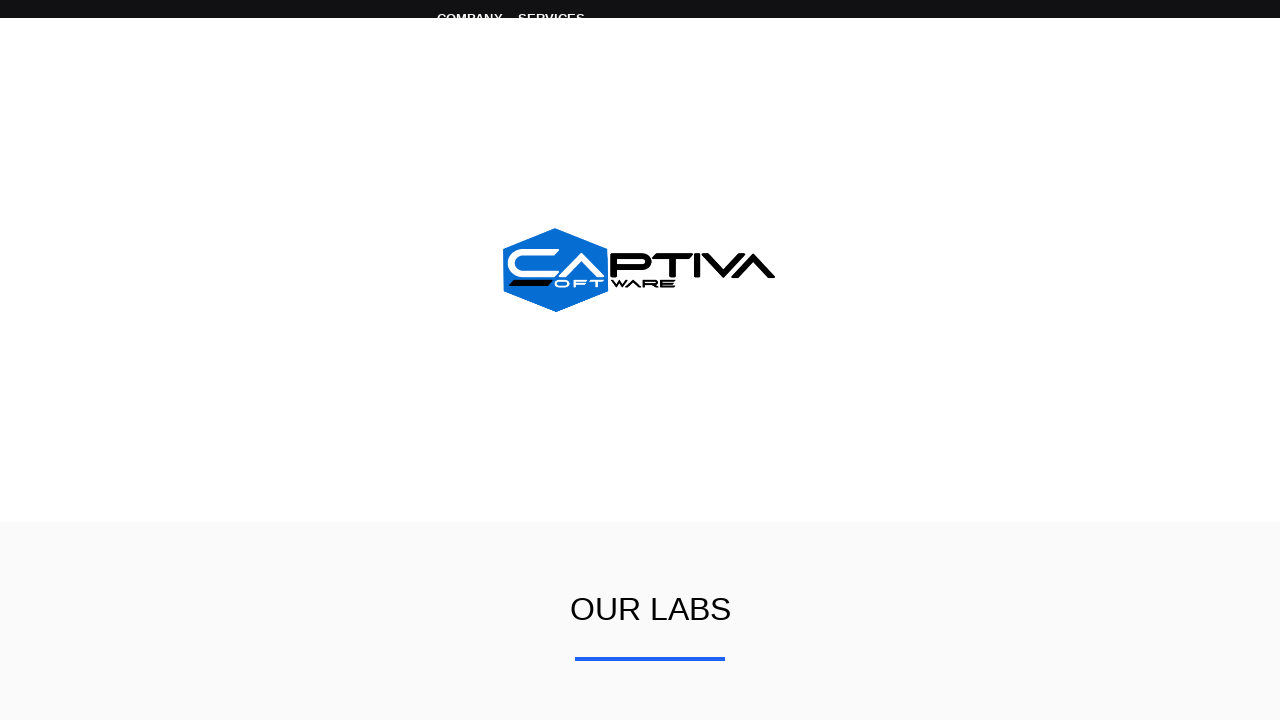

CAPTIVA ACADEMY navigation element is visible and ready
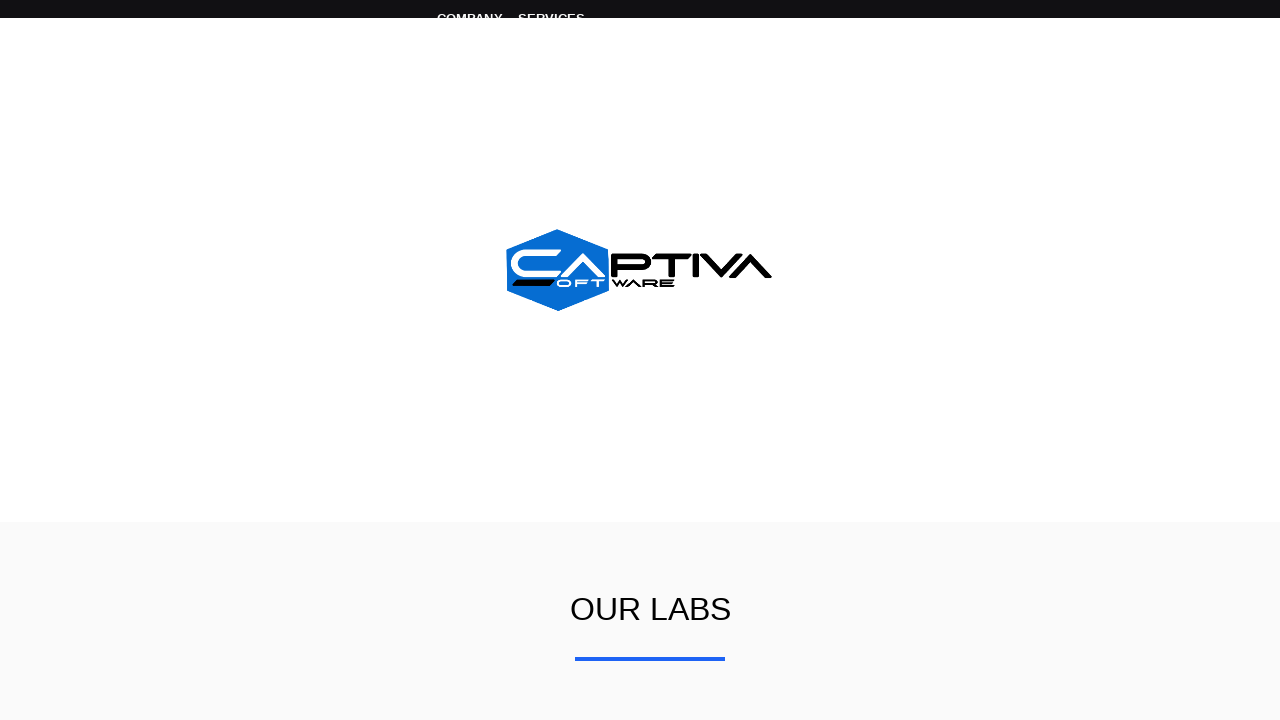

Verified CAPTIVA ACADEMY link text in navigation menu
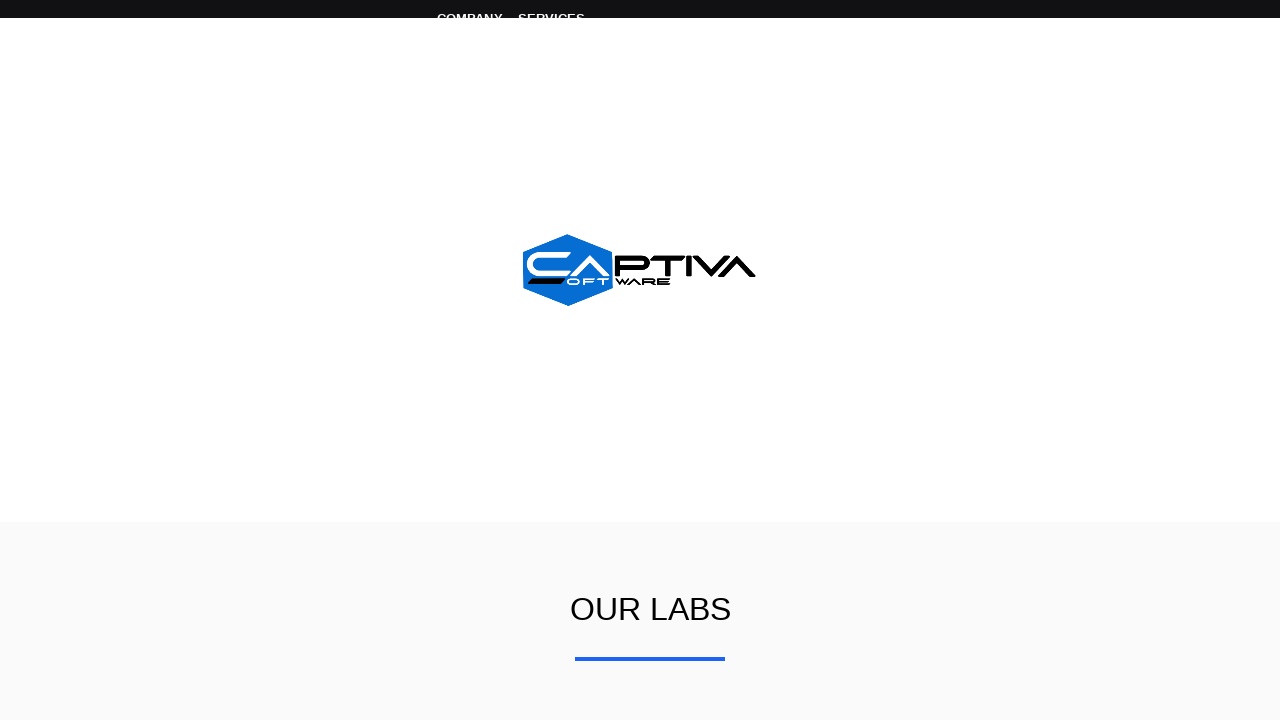

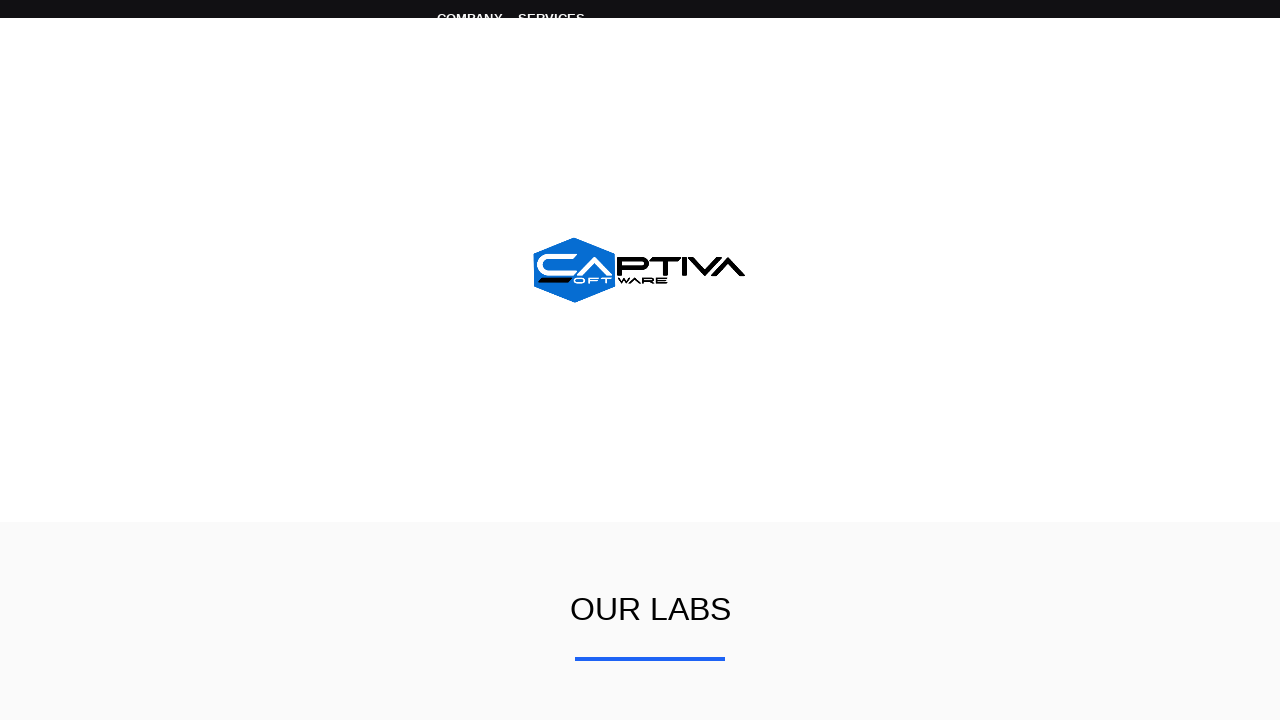